Tests handling of nested iframes by navigating to a frames demo page, accessing a child frame within frame_3, and checking a checkbox element inside the nested frame.

Starting URL: https://ui.vision/demo/webtest/frames/

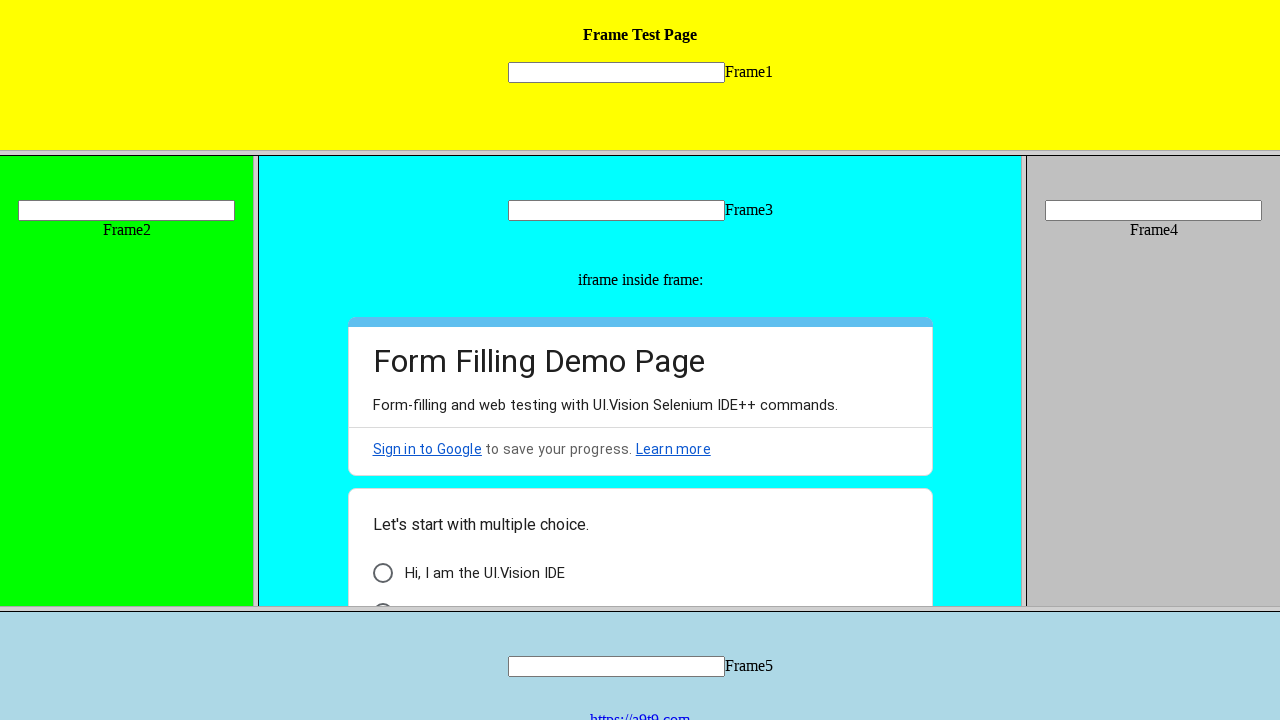

Navigated to frames demo page
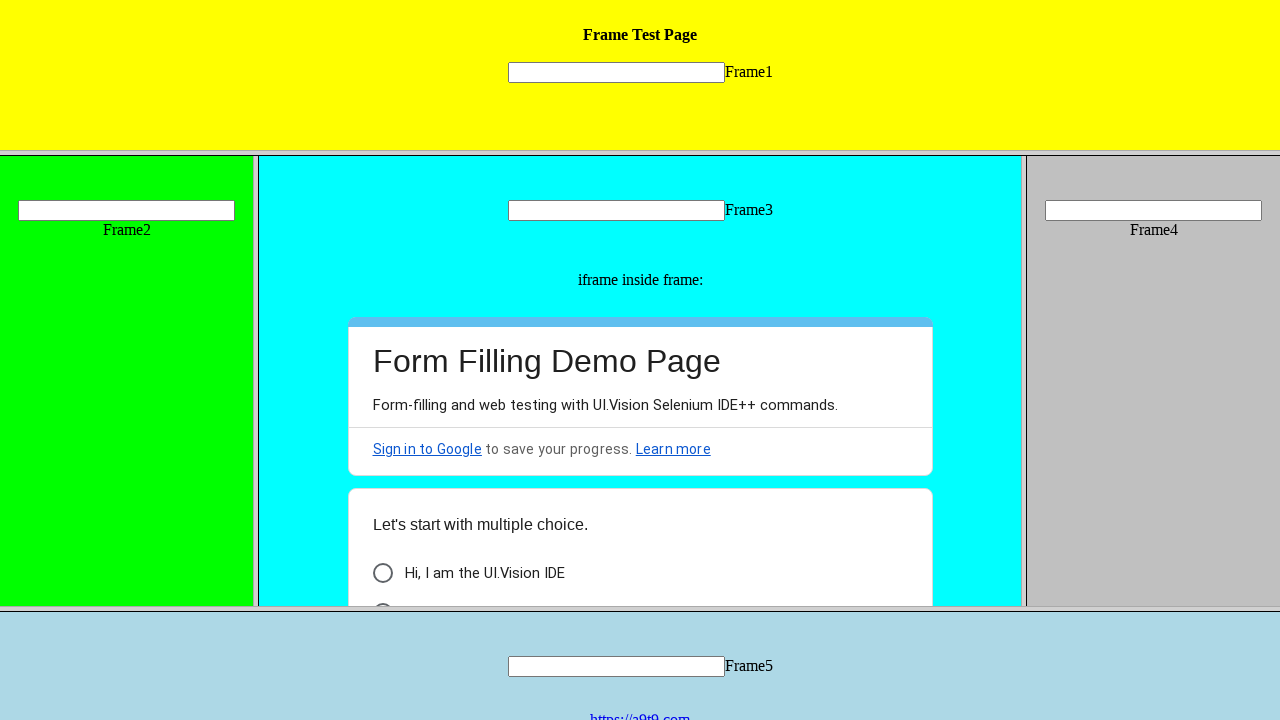

Accessed frame_3 by URL
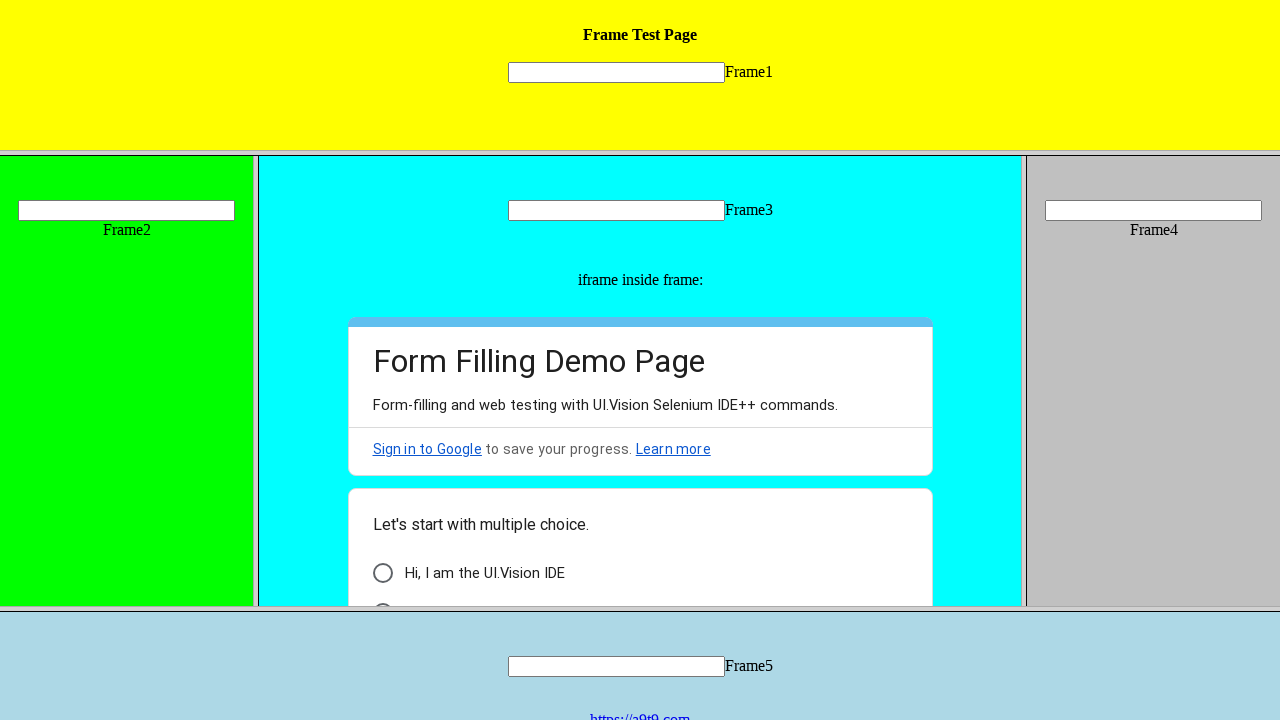

Retrieved child frames from frame_3
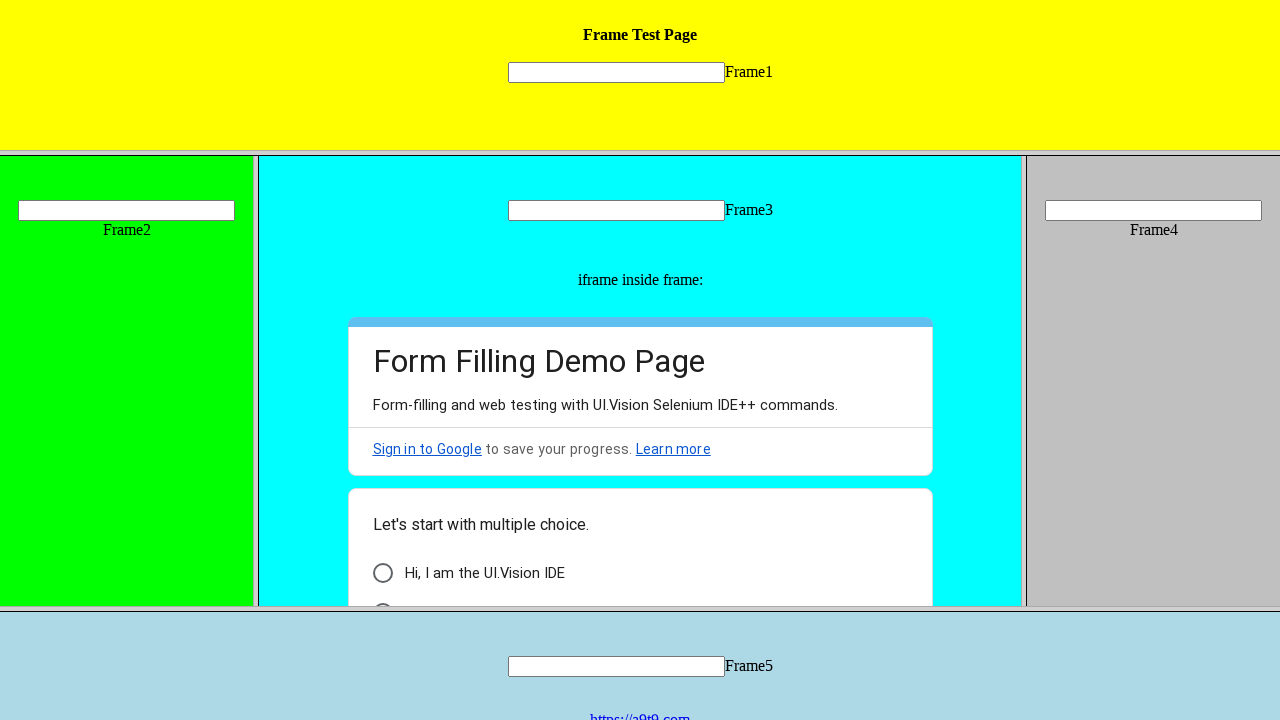

Checked checkbox element in nested frame at (382, 573) on xpath=//*[@id='i6']/div[3]/div
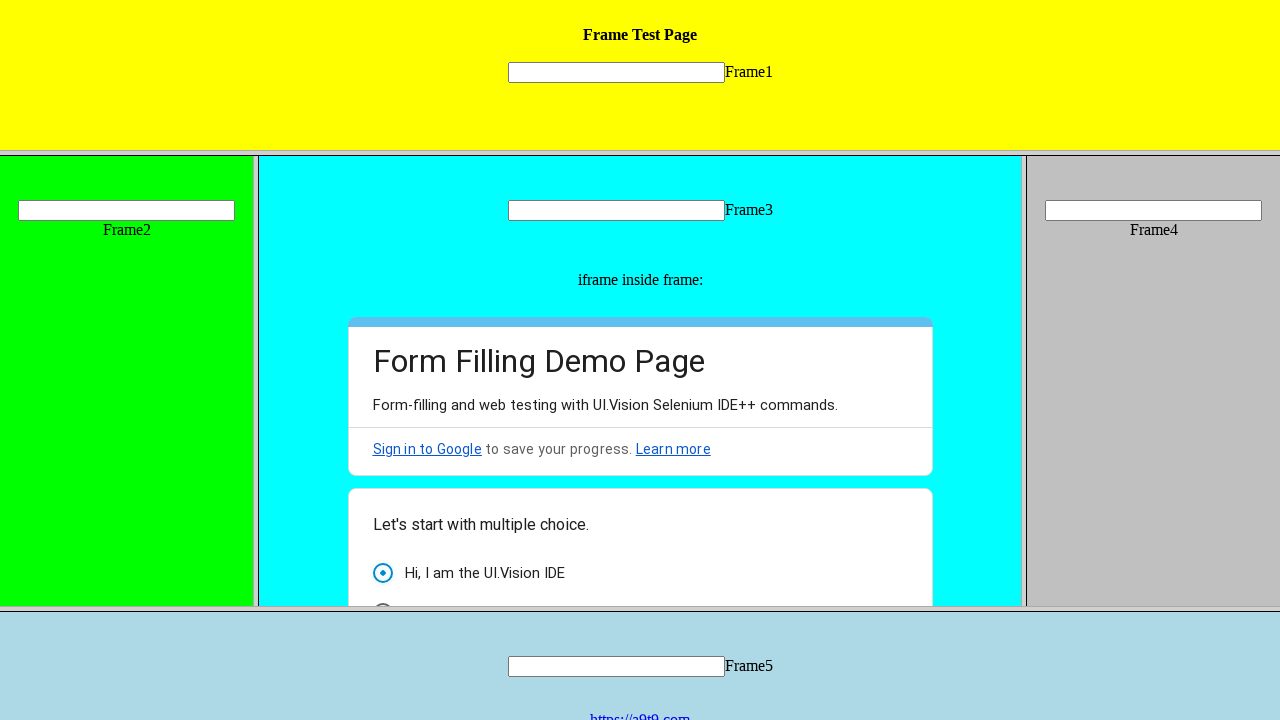

Waited 2 seconds for action to complete
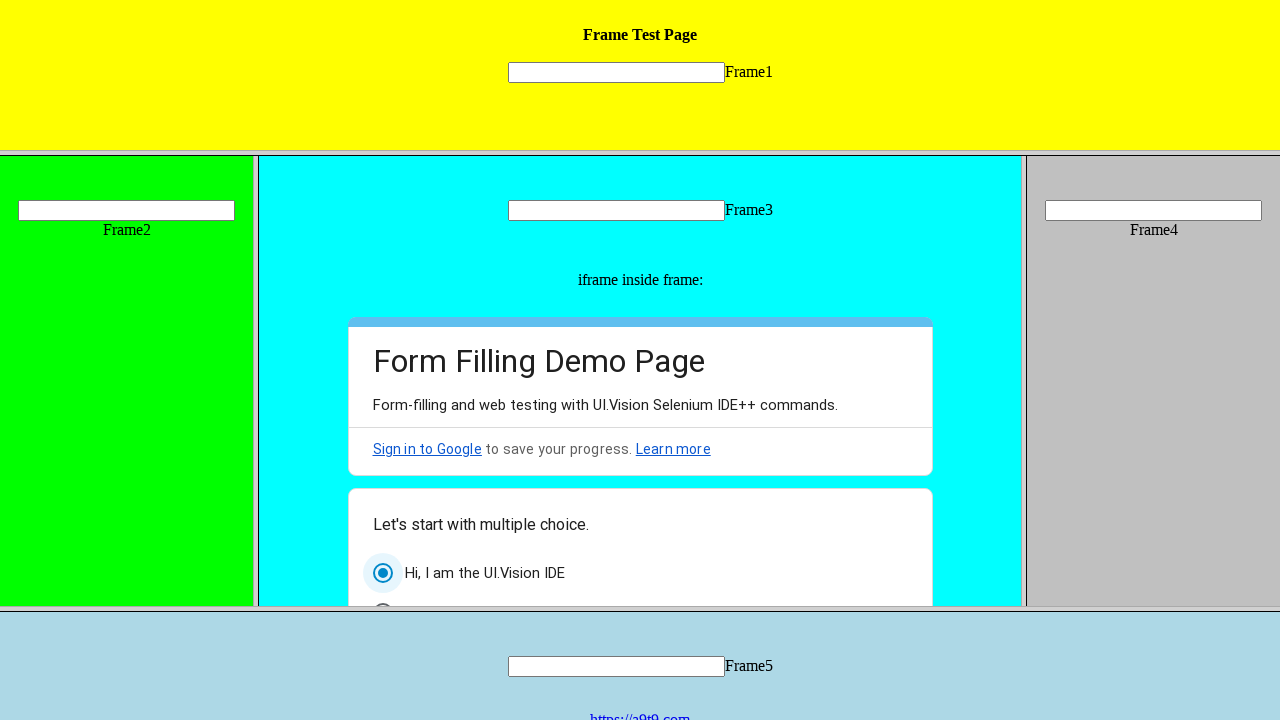

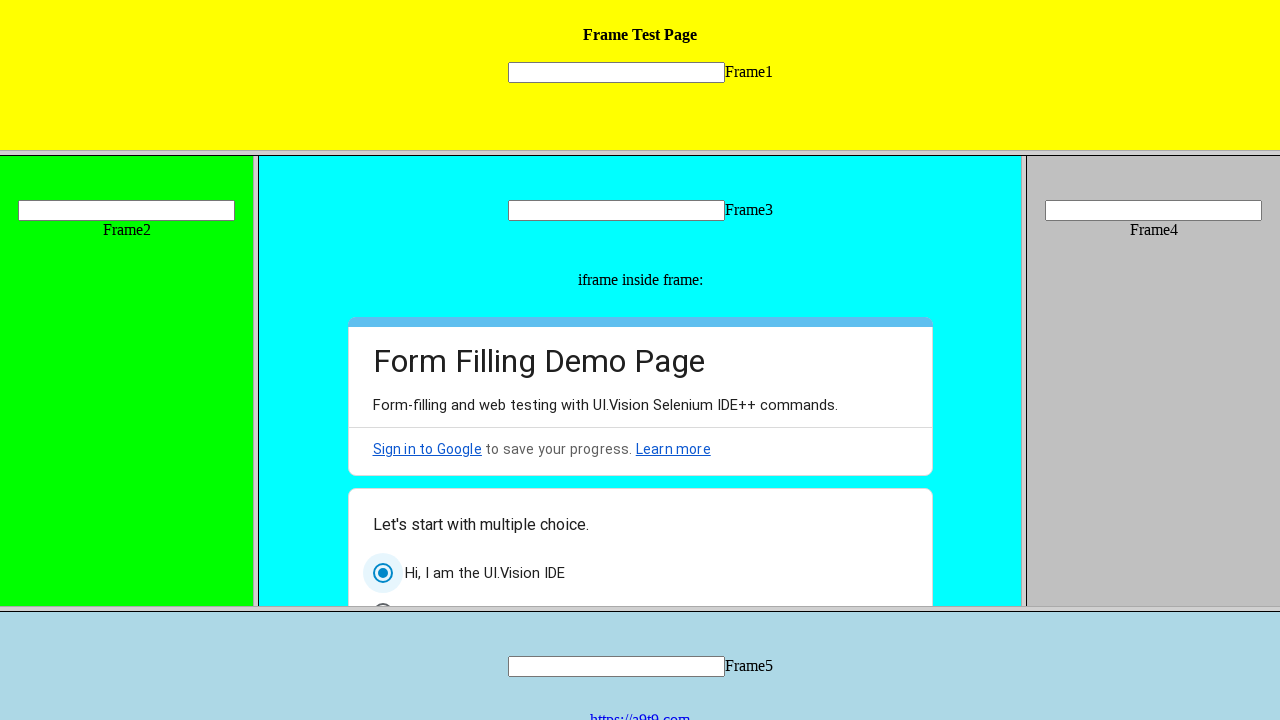